Tests the blog search functionality by entering a search term and clicking the search button

Starting URL: https://omayo.blogspot.com/2013/05/page-one.html

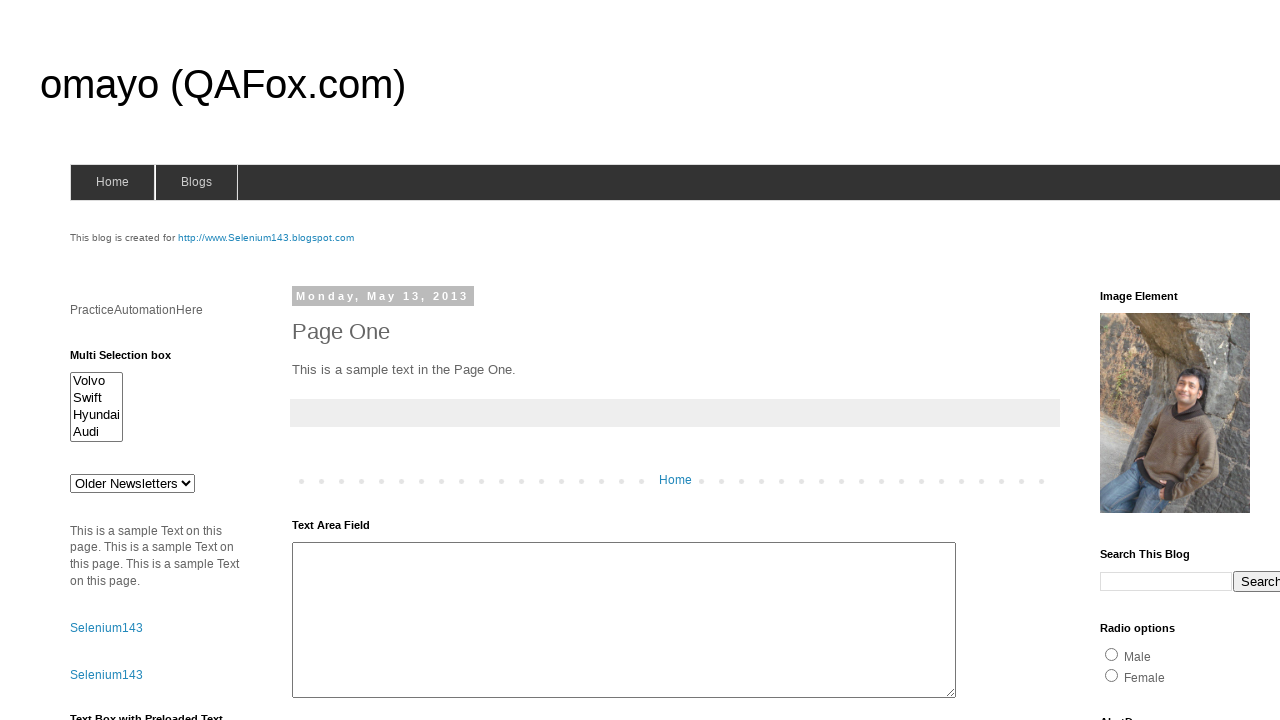

Clicked on the search textbox at (1166, 581) on internal:role=textbox[name="search"i]
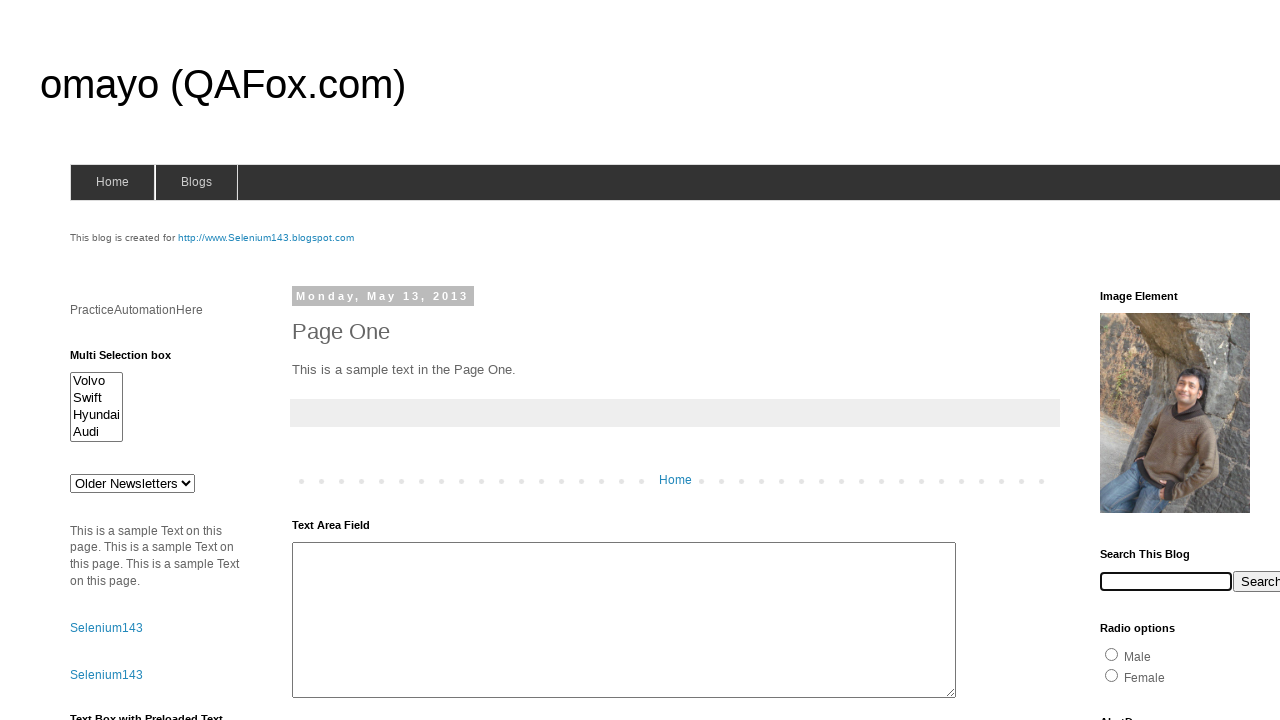

Filled search textbox with 'MAHESH' on internal:role=textbox[name="search"i]
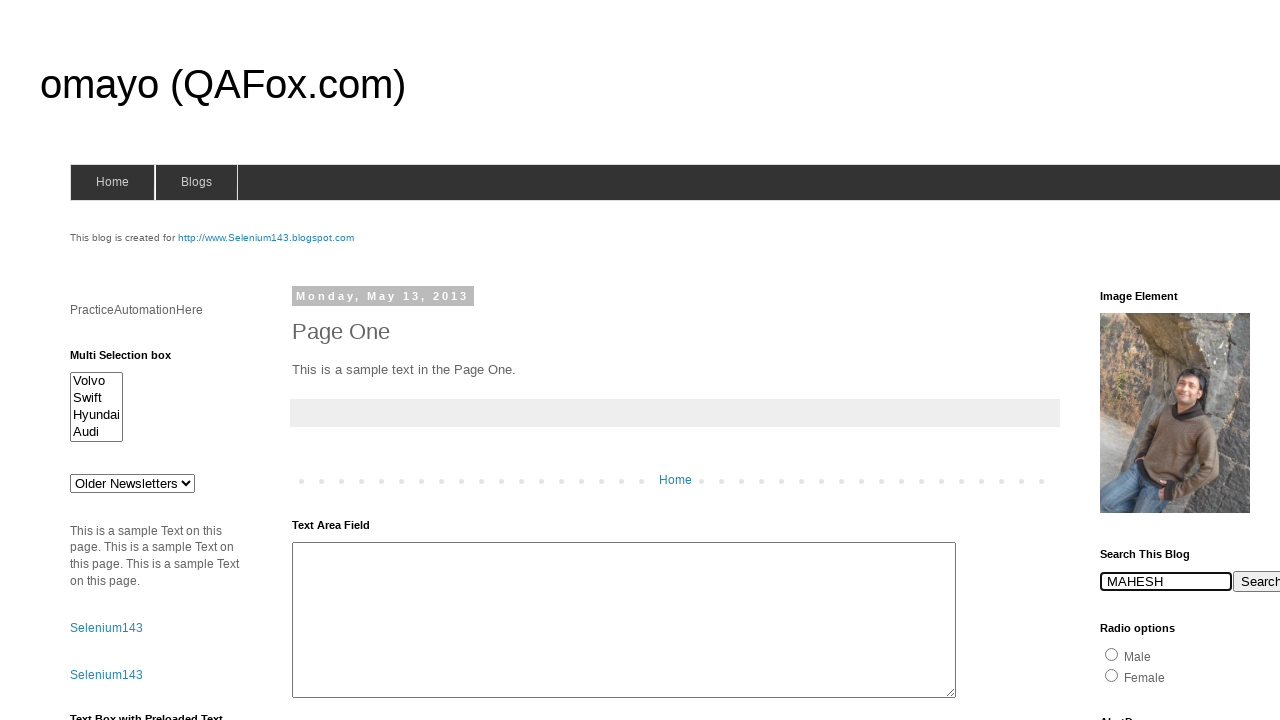

Clicked the Search button to perform the blog search at (1252, 581) on internal:role=button[name="Search"i]
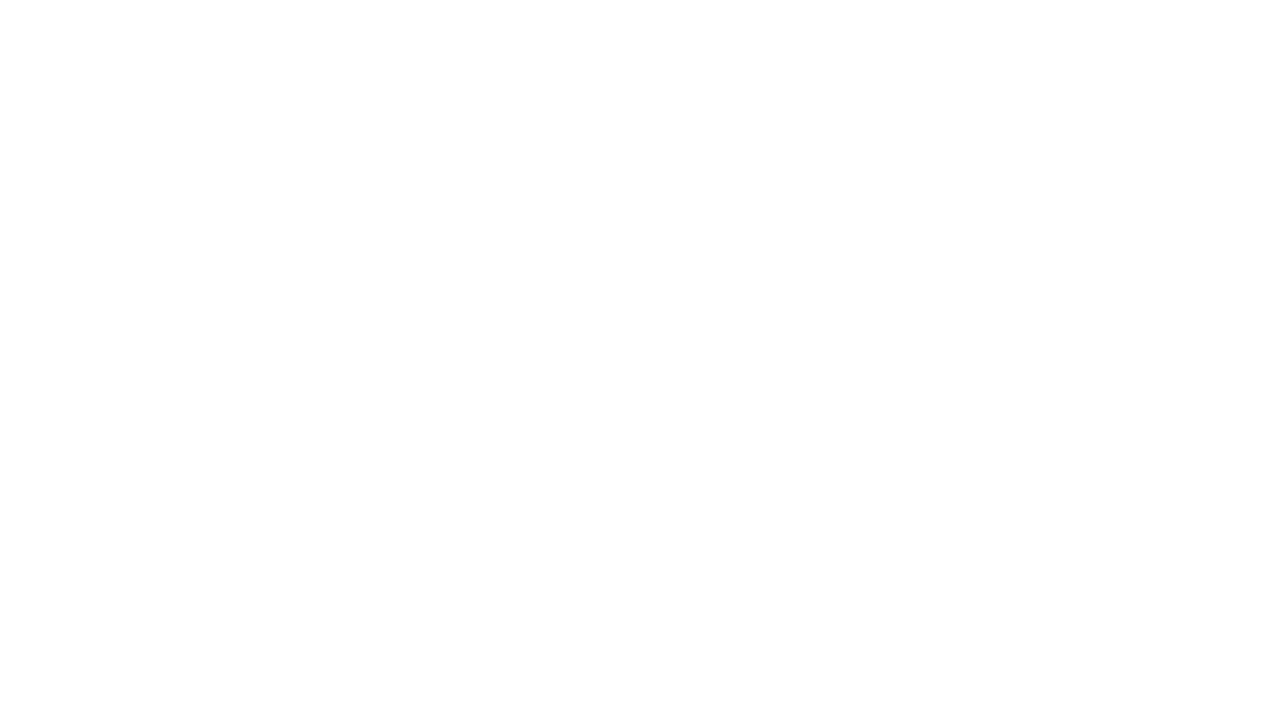

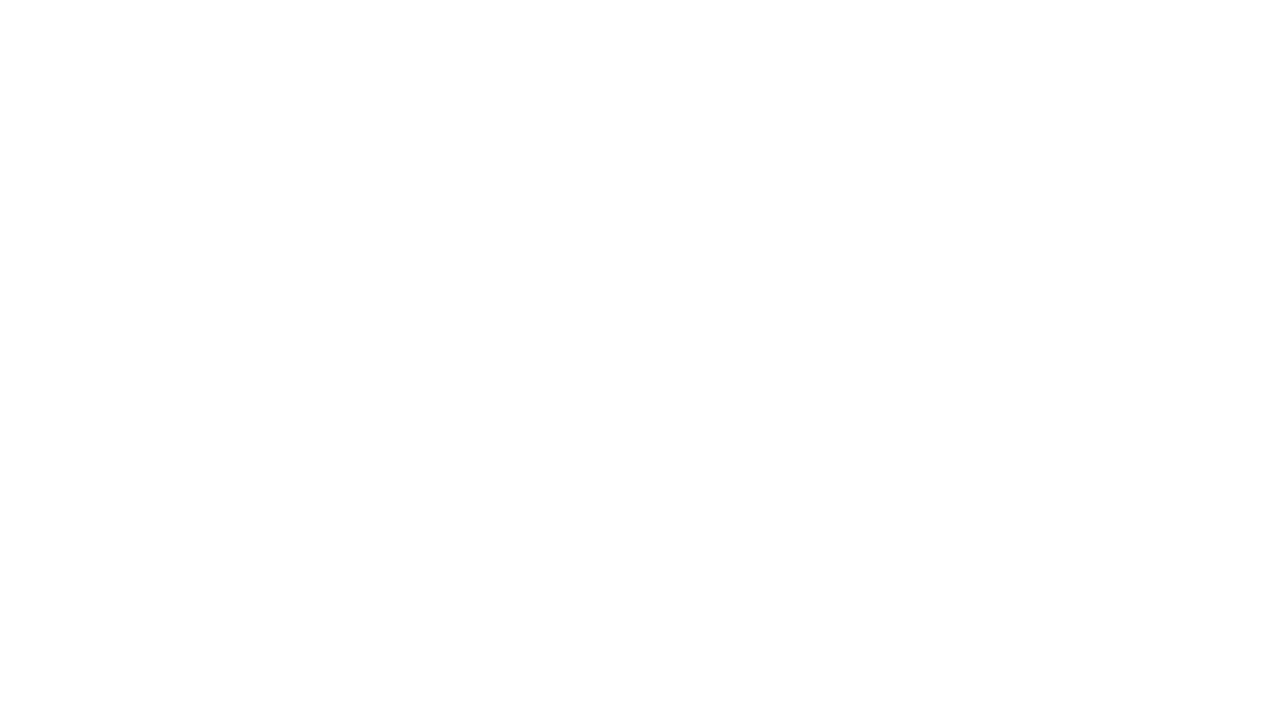